Clicks the Song Lyrics link and verifies navigation to the lyrics page

Starting URL: https://www.99-bottles-of-beer.net/

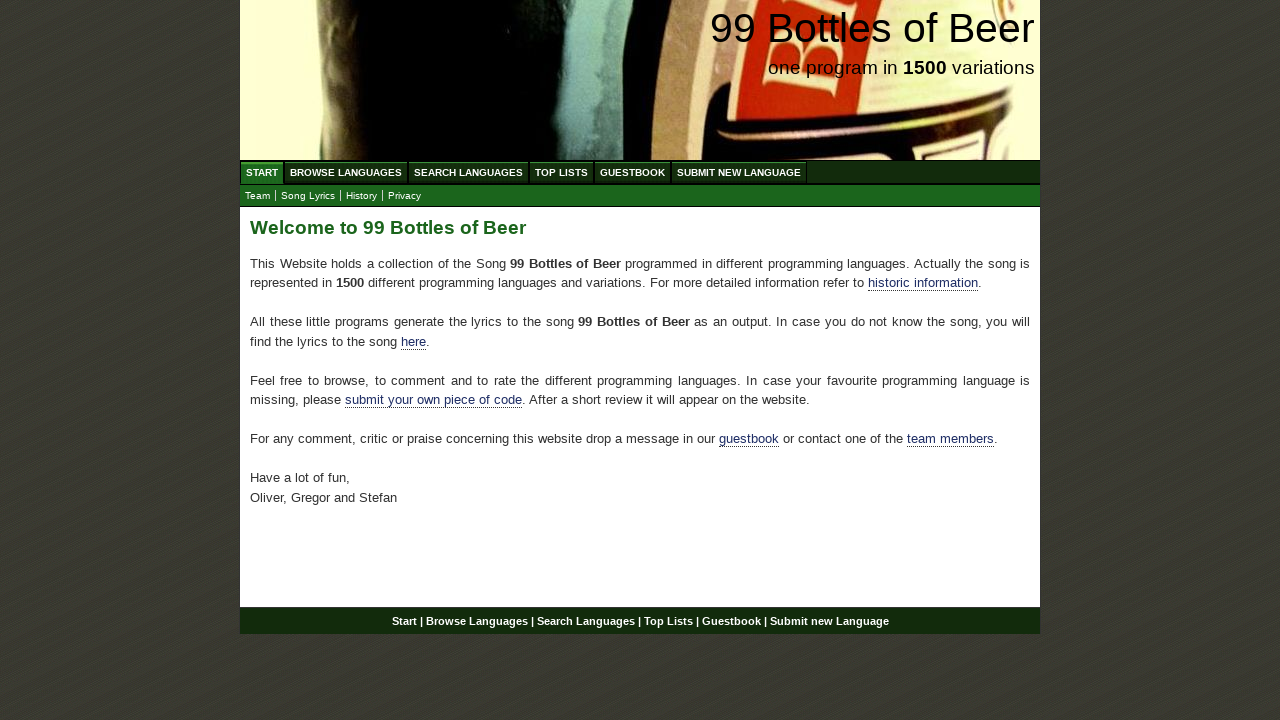

Clicked the Song Lyrics link at (308, 196) on a[href='lyrics.html']
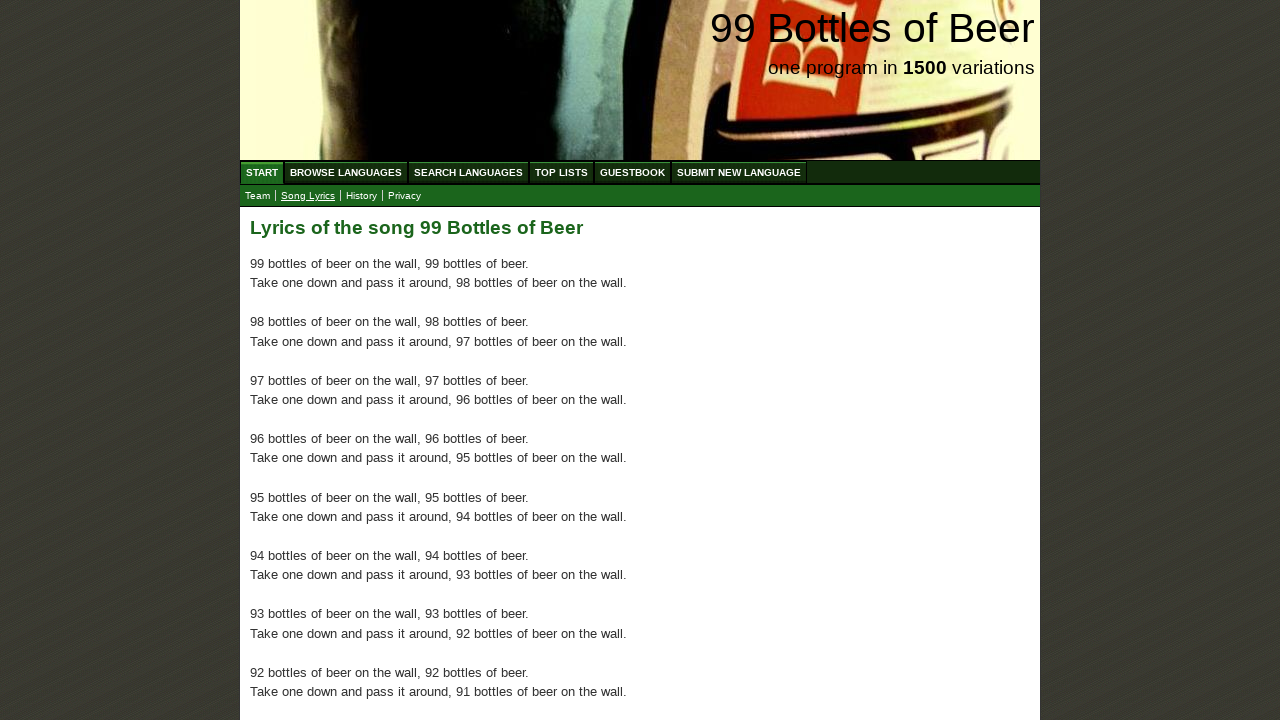

Verified navigation to lyrics page
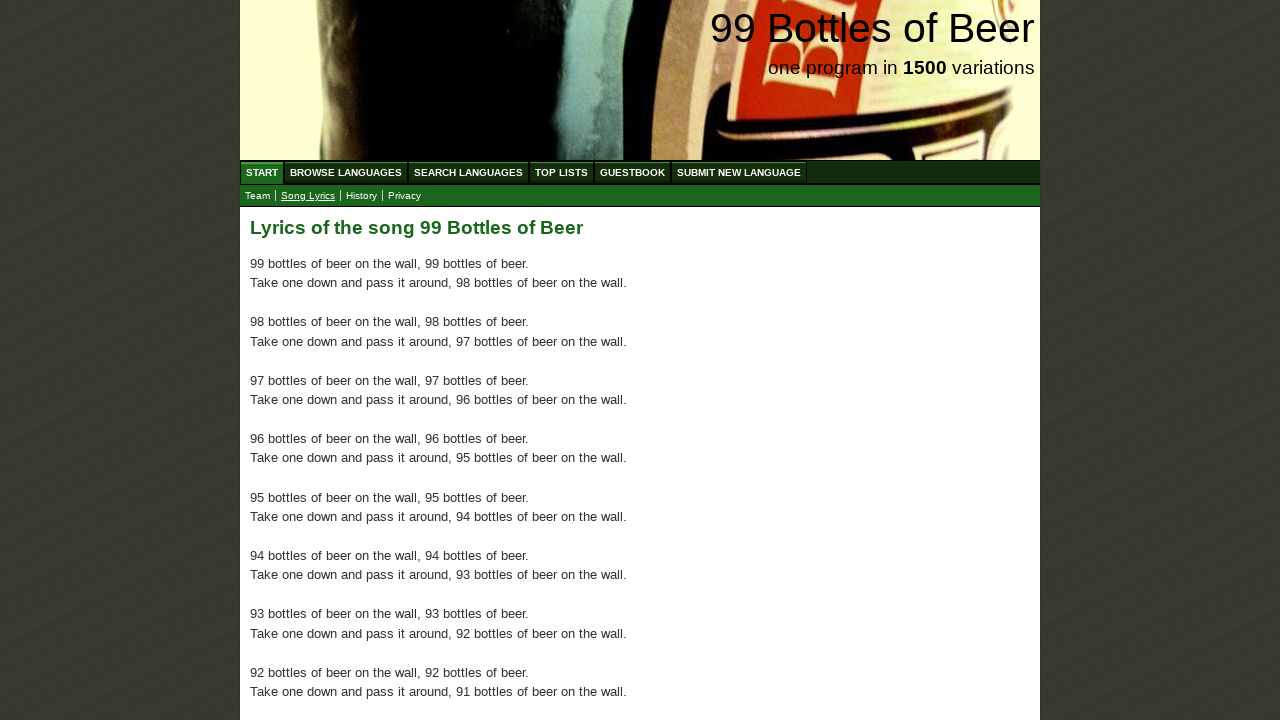

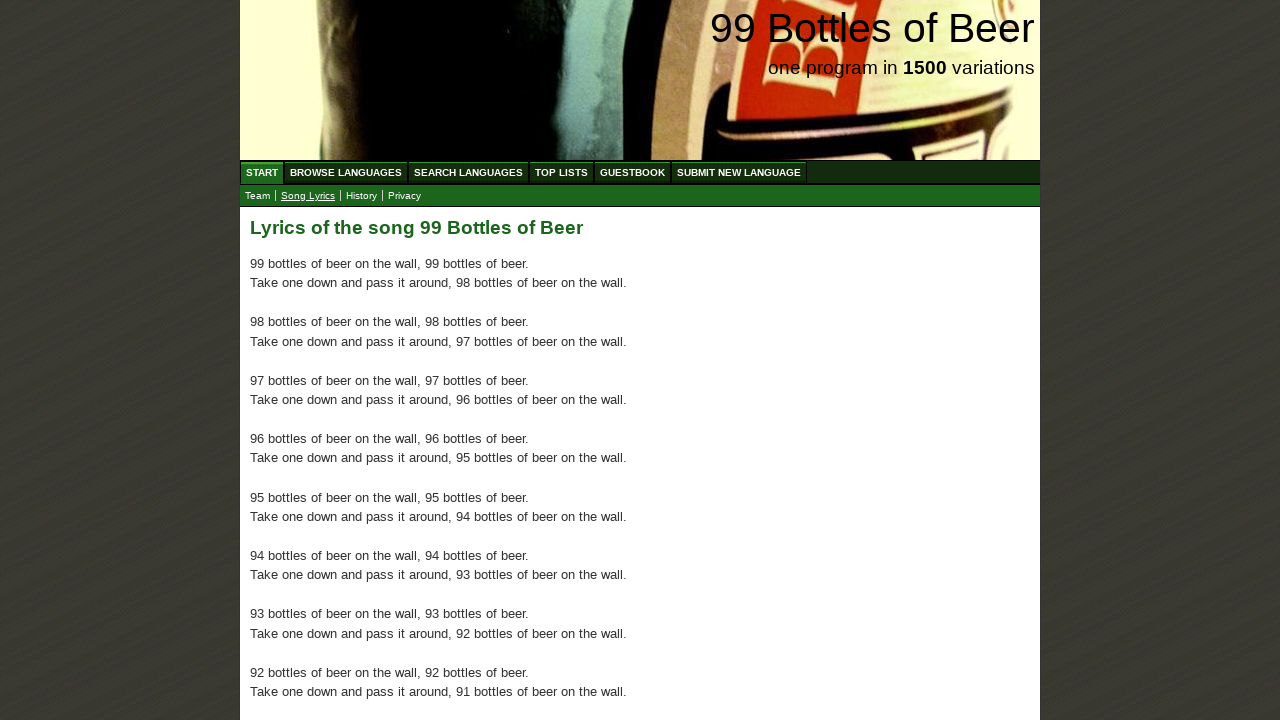